Tests an end-to-end form submission flow by filling in name, email, checking a checkbox, selecting a gender from dropdown, and submitting the form to verify a success message appears.

Starting URL: https://rahulshettyacademy.com/angularpractice/

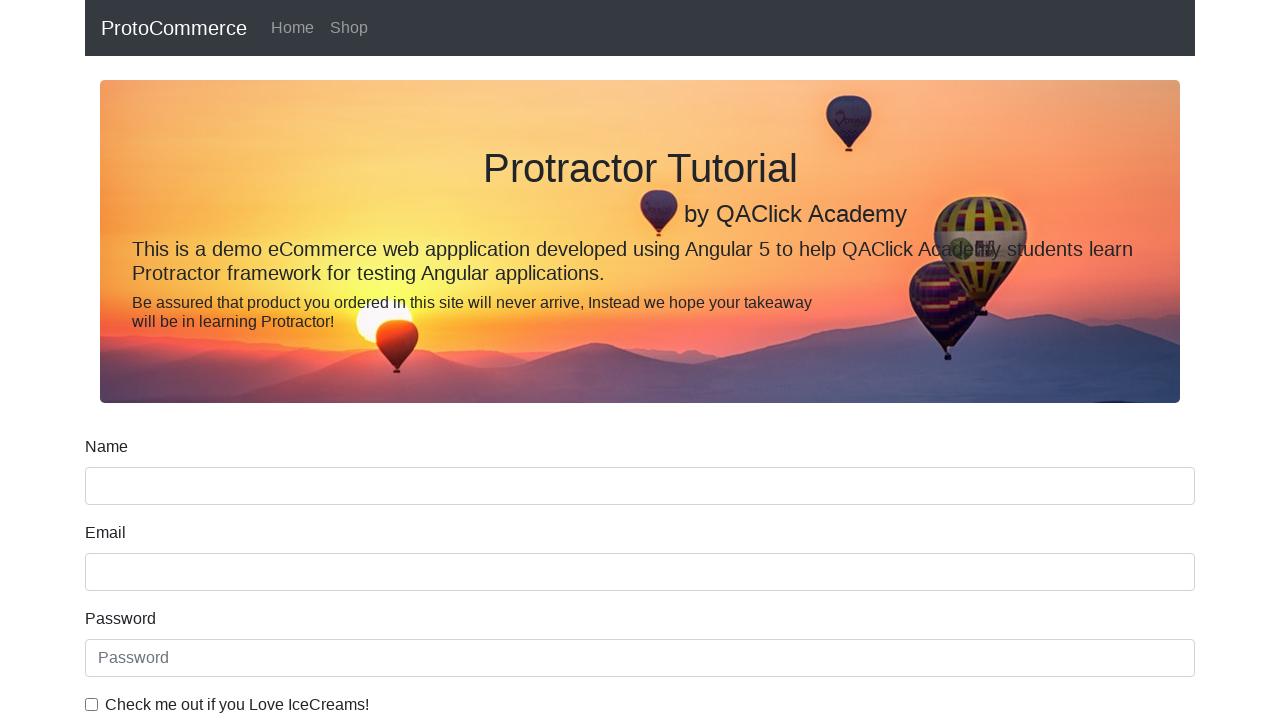

Filled name field with 'VaibhaV' on input[name='name']
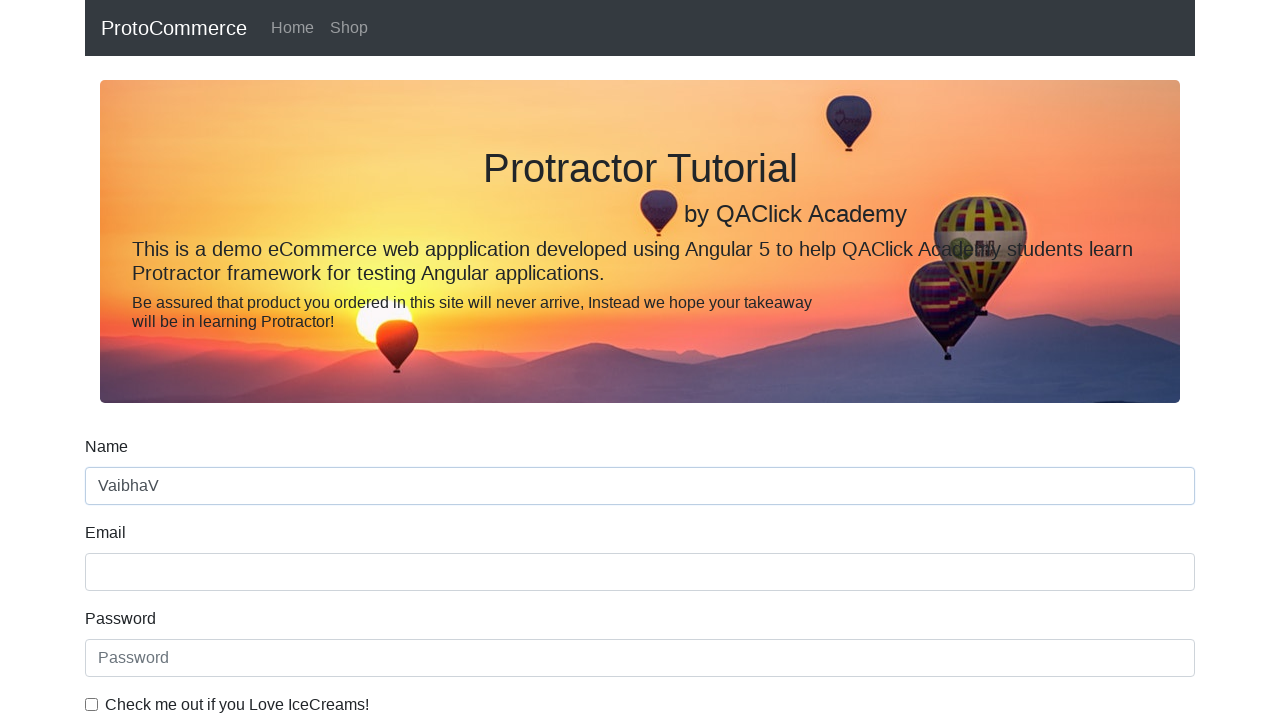

Filled email field with 'test@g.com' on input[name='email']
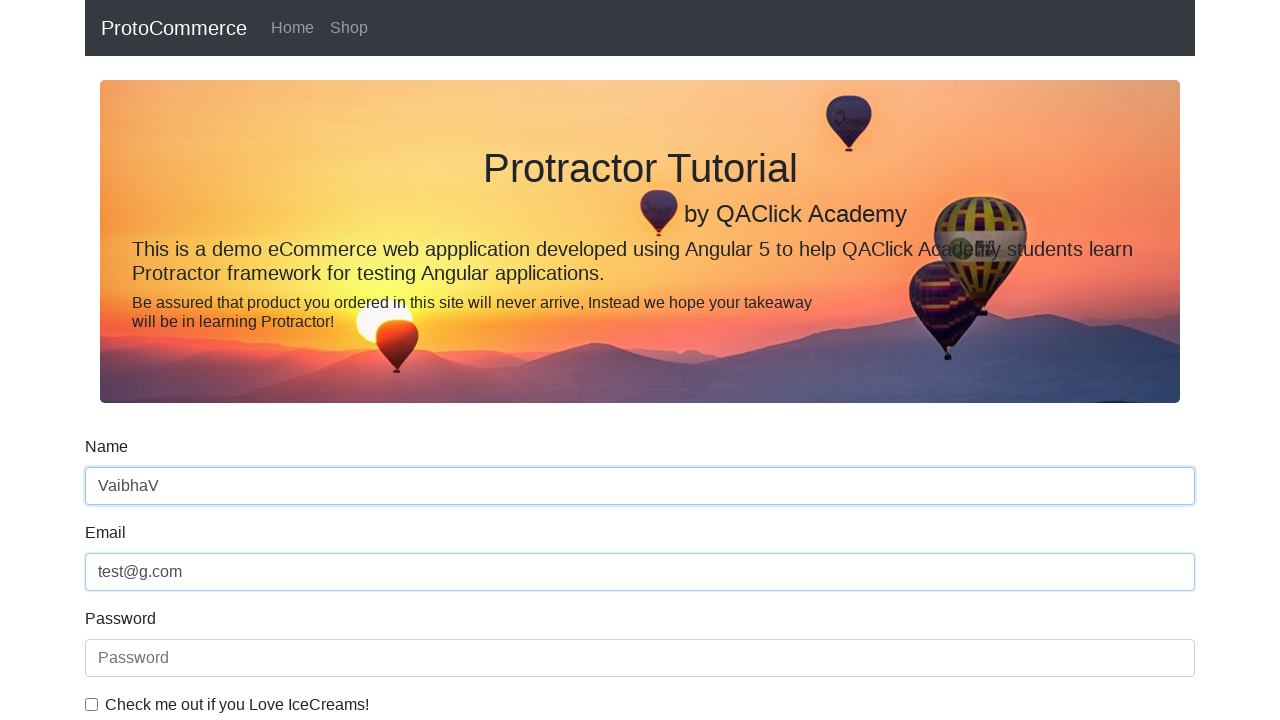

Checked the checkbox at (92, 704) on #exampleCheck1
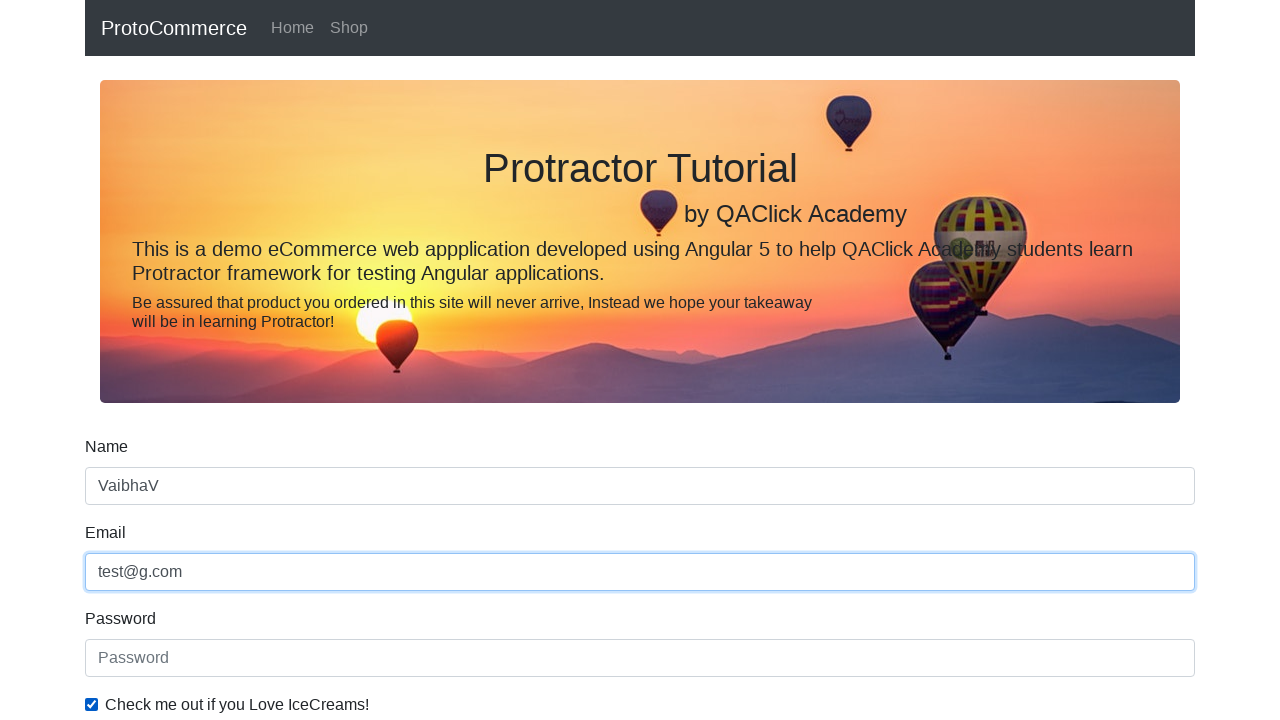

Selected 'Female' from gender dropdown on #exampleFormControlSelect1
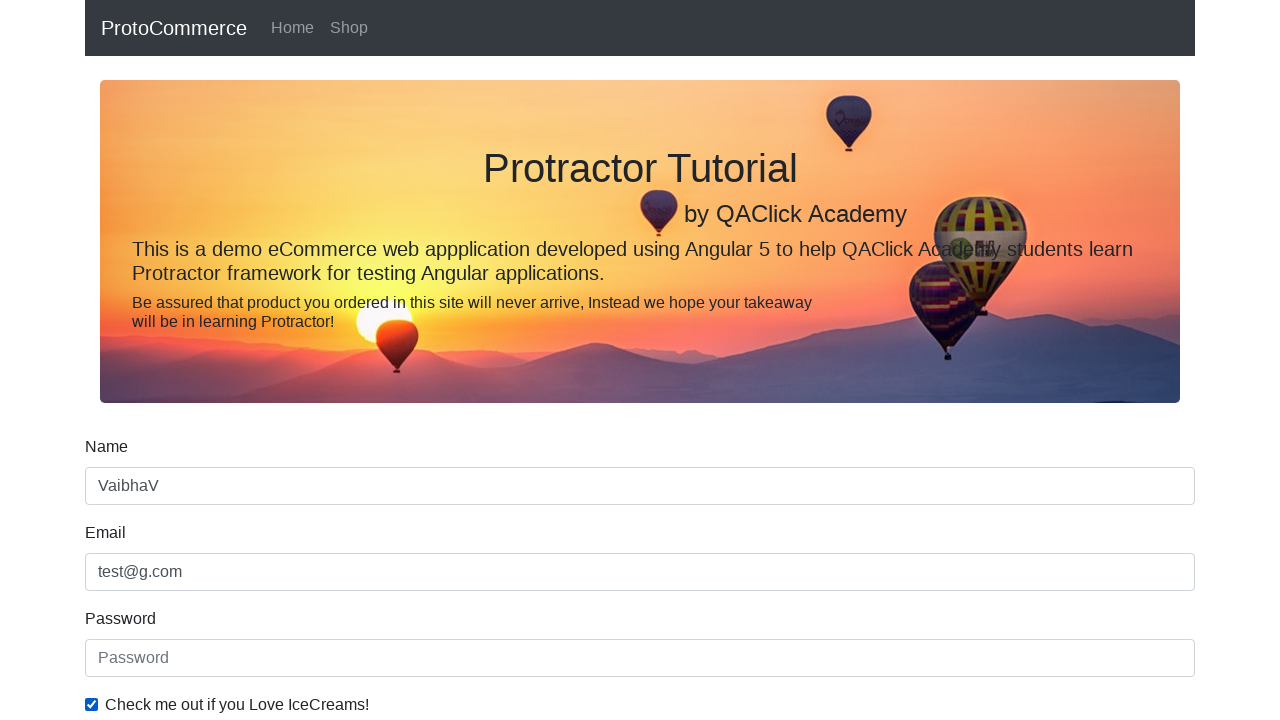

Clicked submit button to submit the form at (123, 491) on input[type='submit']
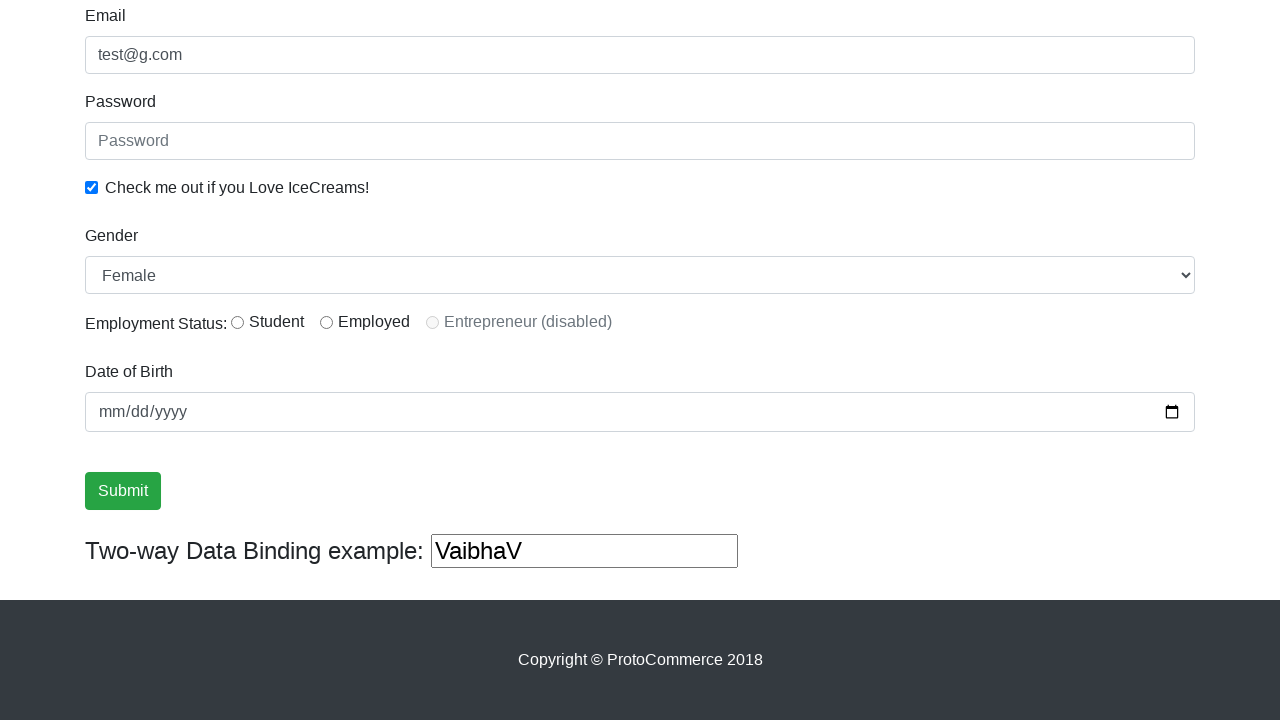

Success message appeared on page
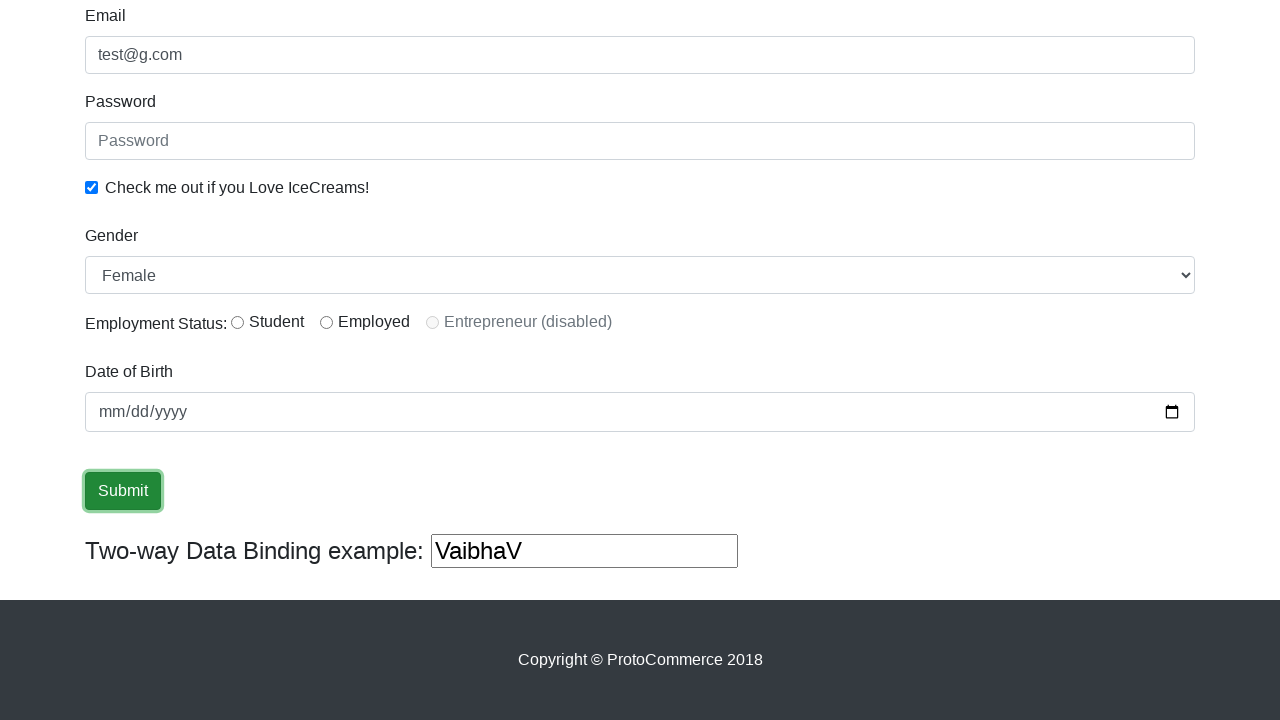

Retrieved success message text content
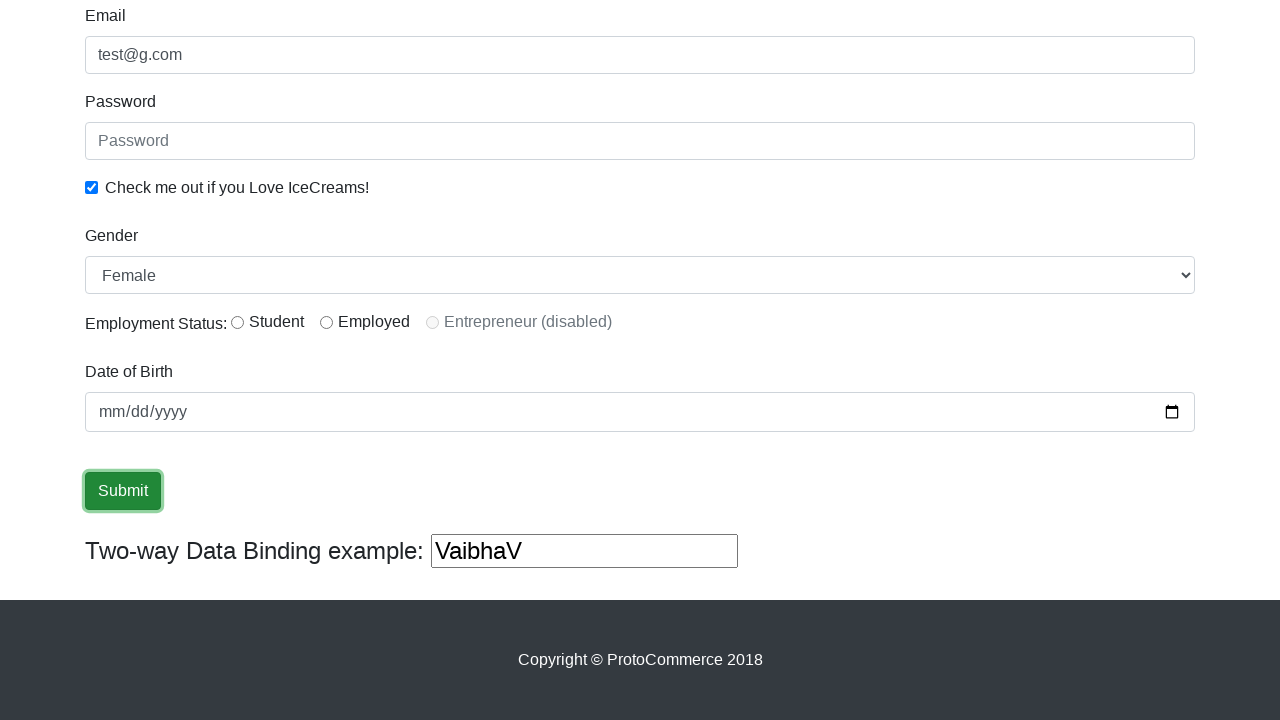

Verified success message contains 'success' text
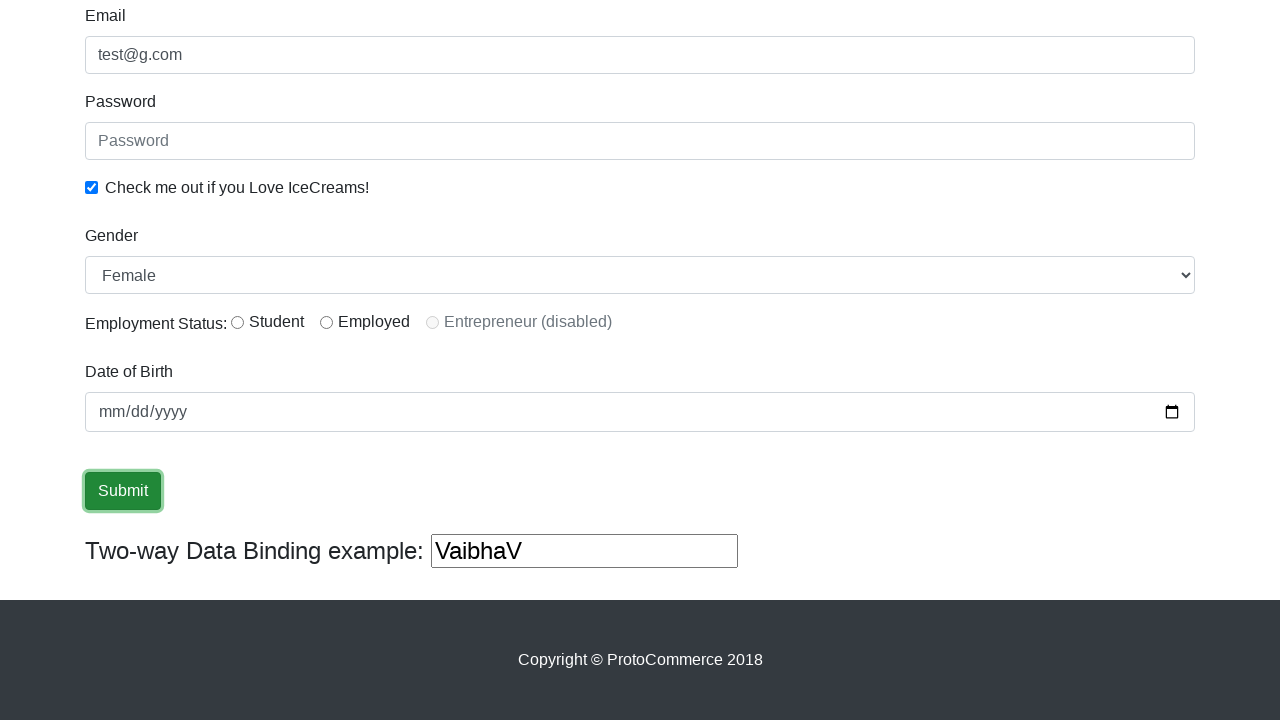

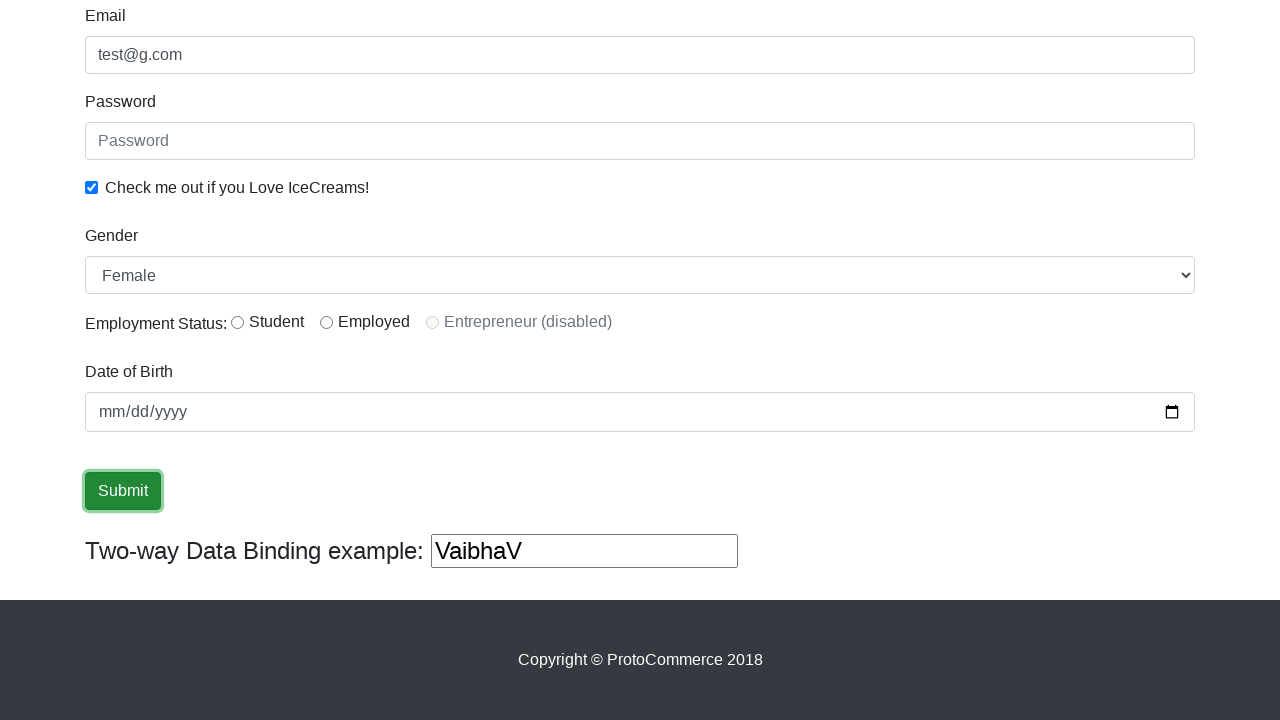